Tests form submission by filling username field and submitting the form

Starting URL: https://testpages.eviltester.com/styled/basic-html-form-test.html

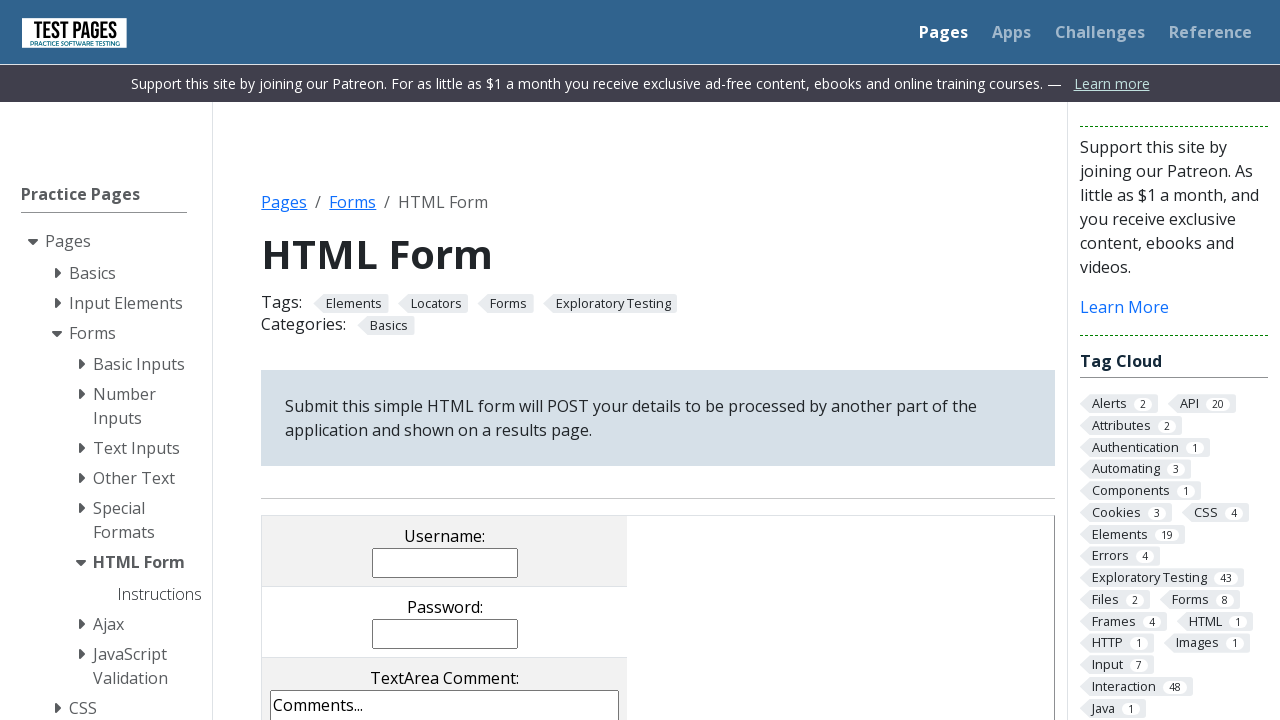

Filled username field with 'Evgeniia' on input[name='username']
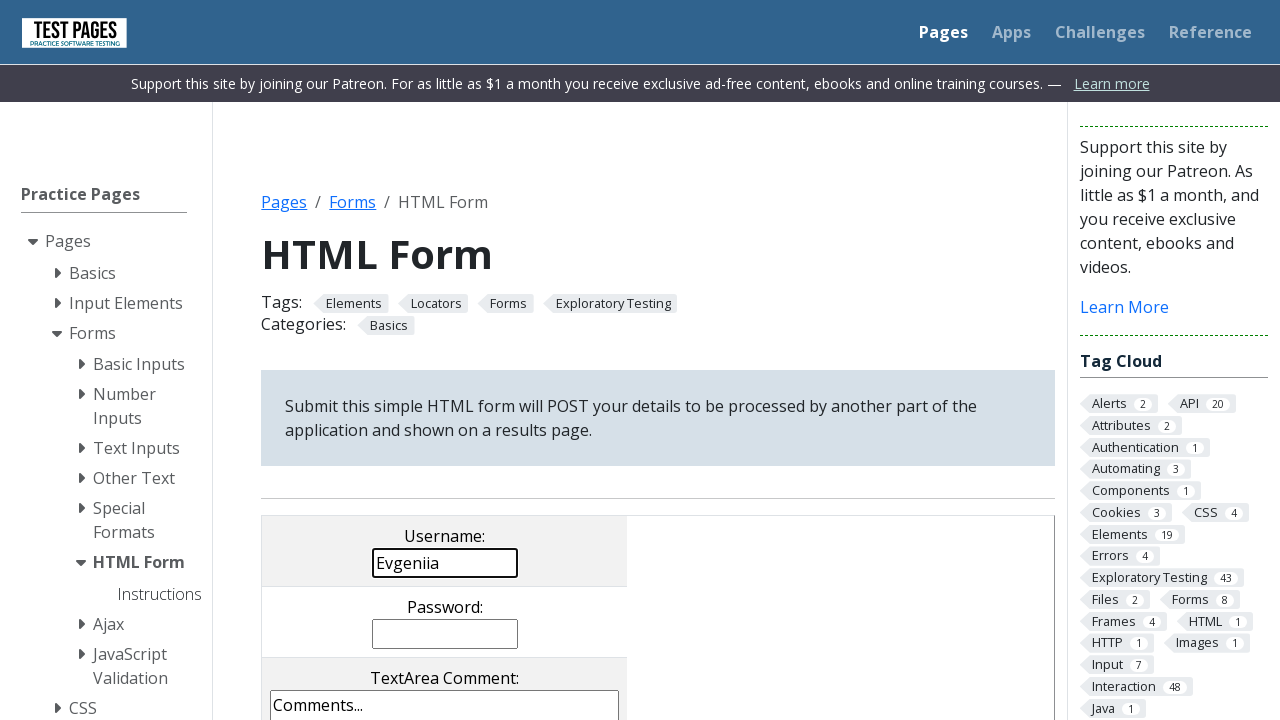

Clicked submit button to submit the form at (504, 360) on input[value='submit']
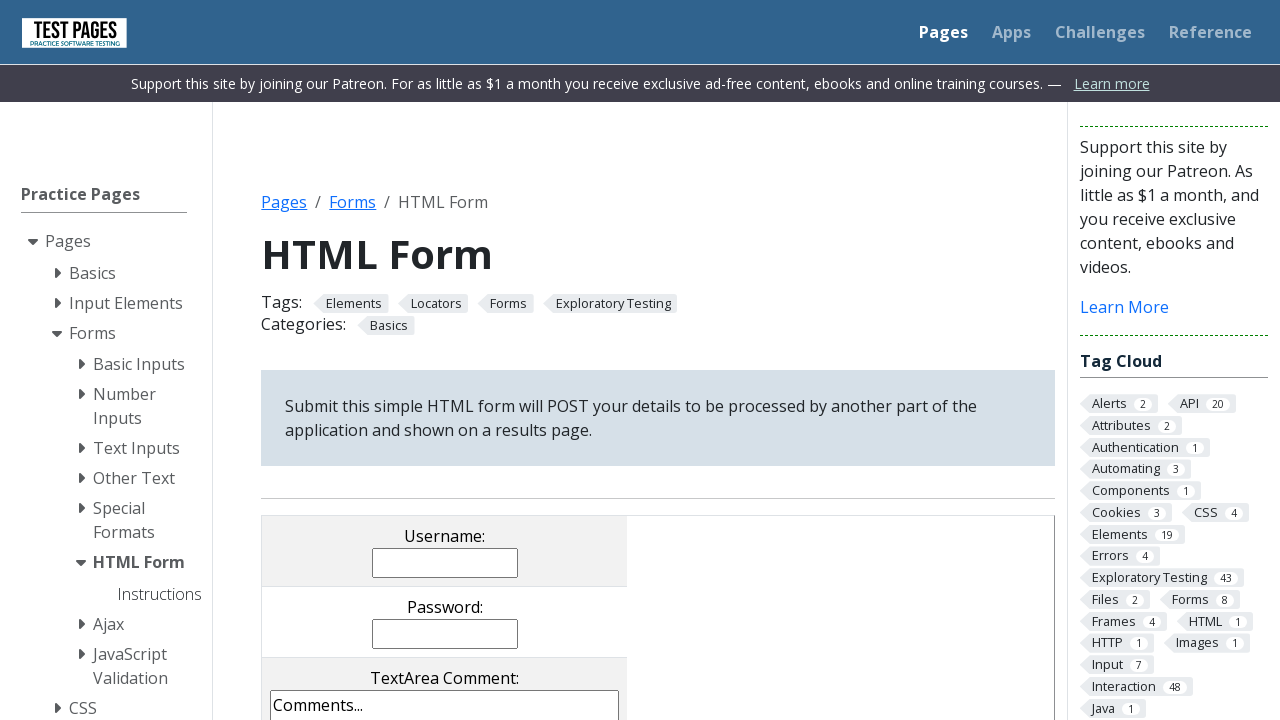

Form submission successful - result page loaded with username confirmation
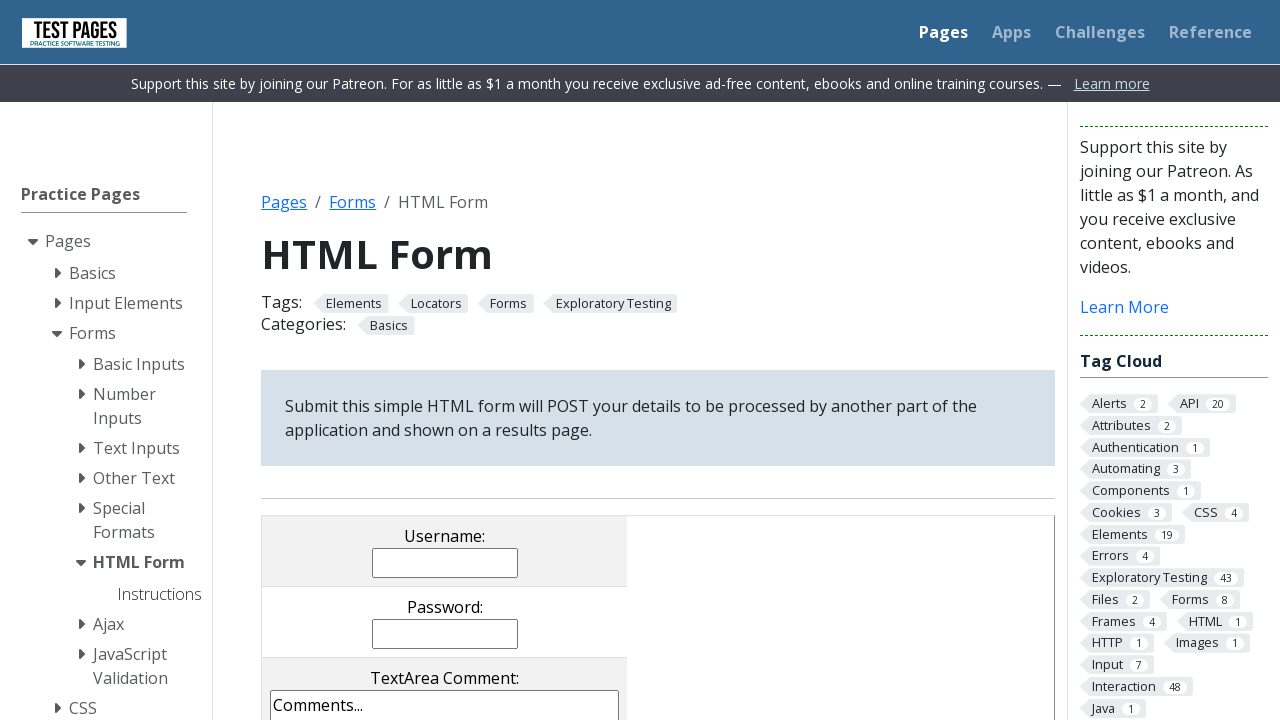

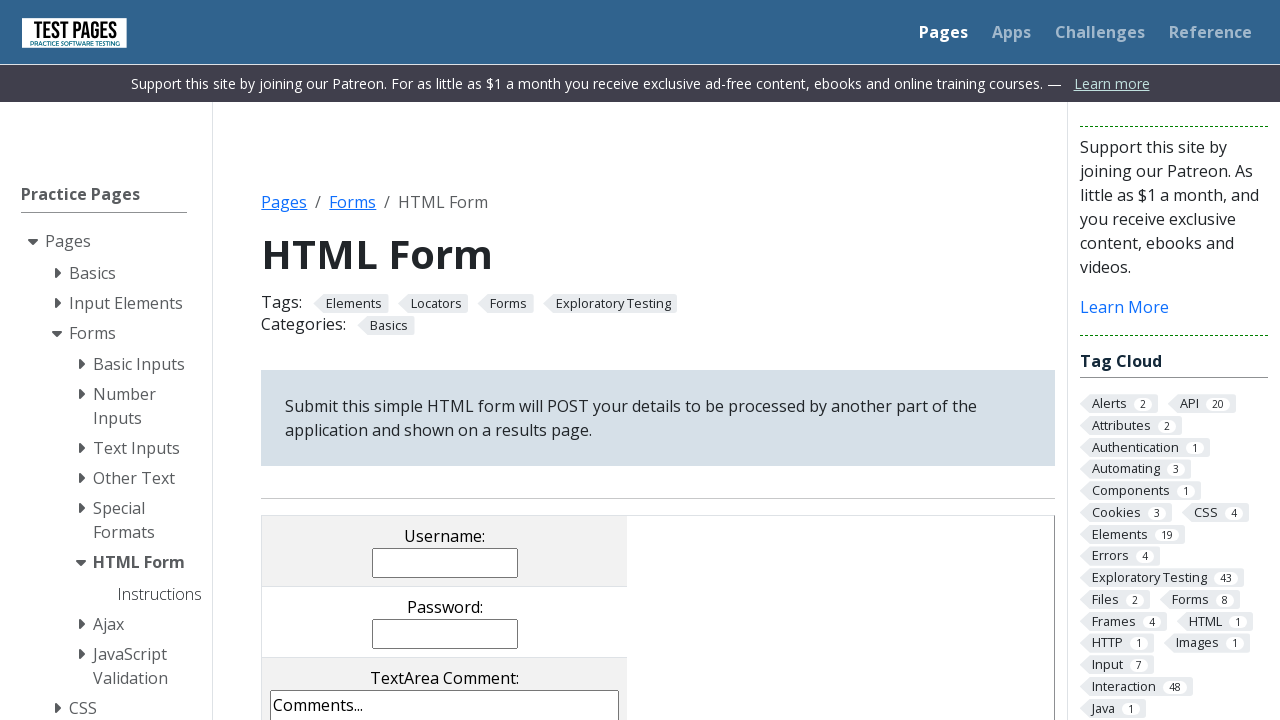